Tests window handling functionality by opening new windows, switching between them, and closing multiple windows on the LeafGround practice site

Starting URL: https://leafground.com/window.xhtml

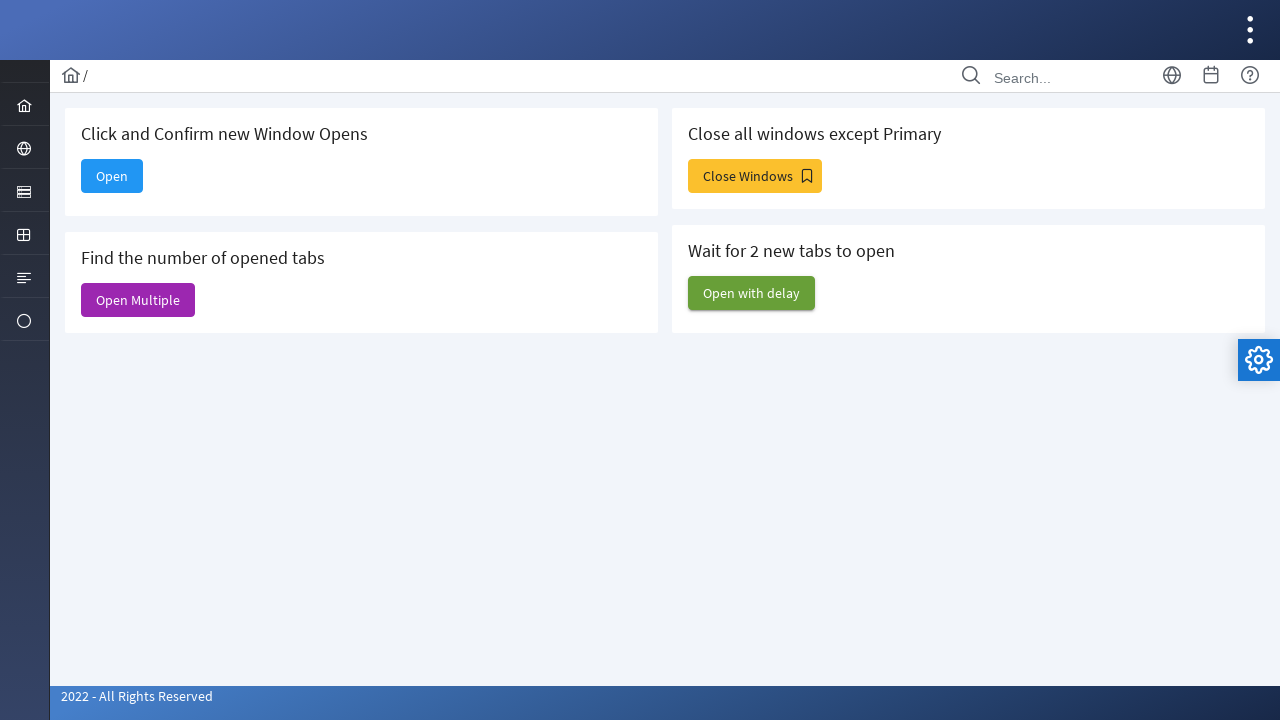

Clicked 'Open' button and captured popup window at (112, 176) on xpath=//span[text()='Open']
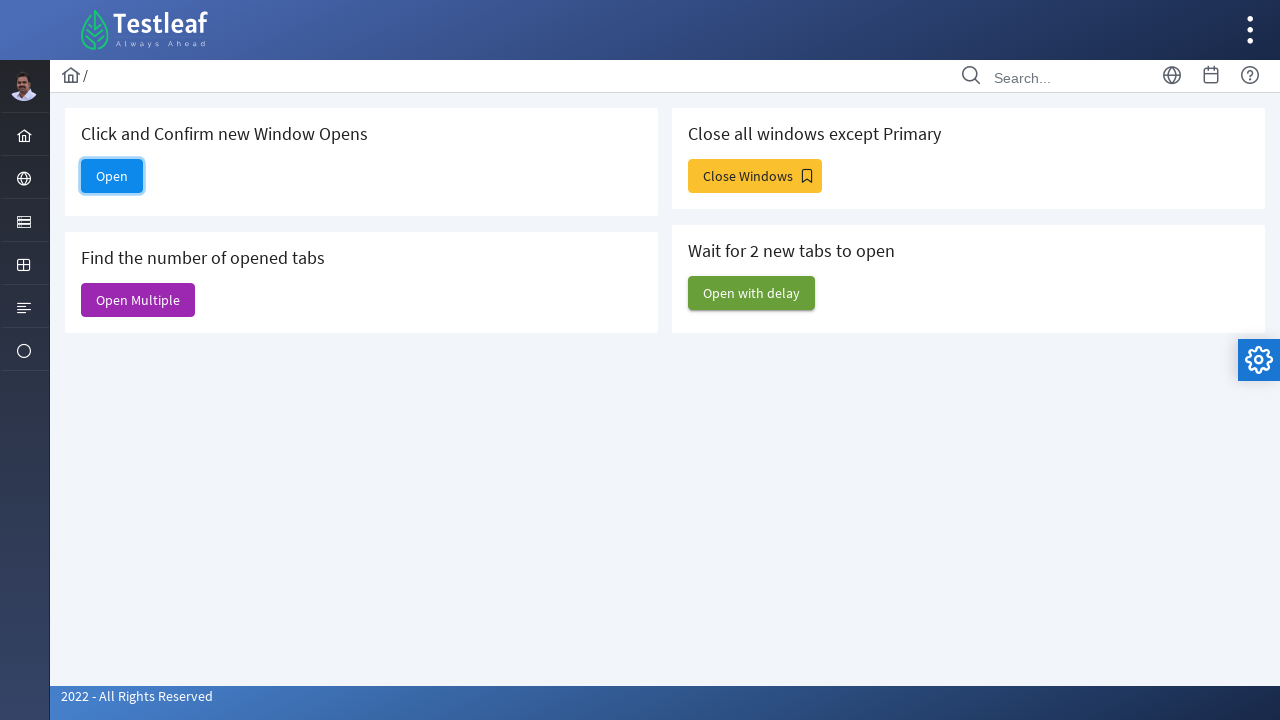

Retrieved popup window reference
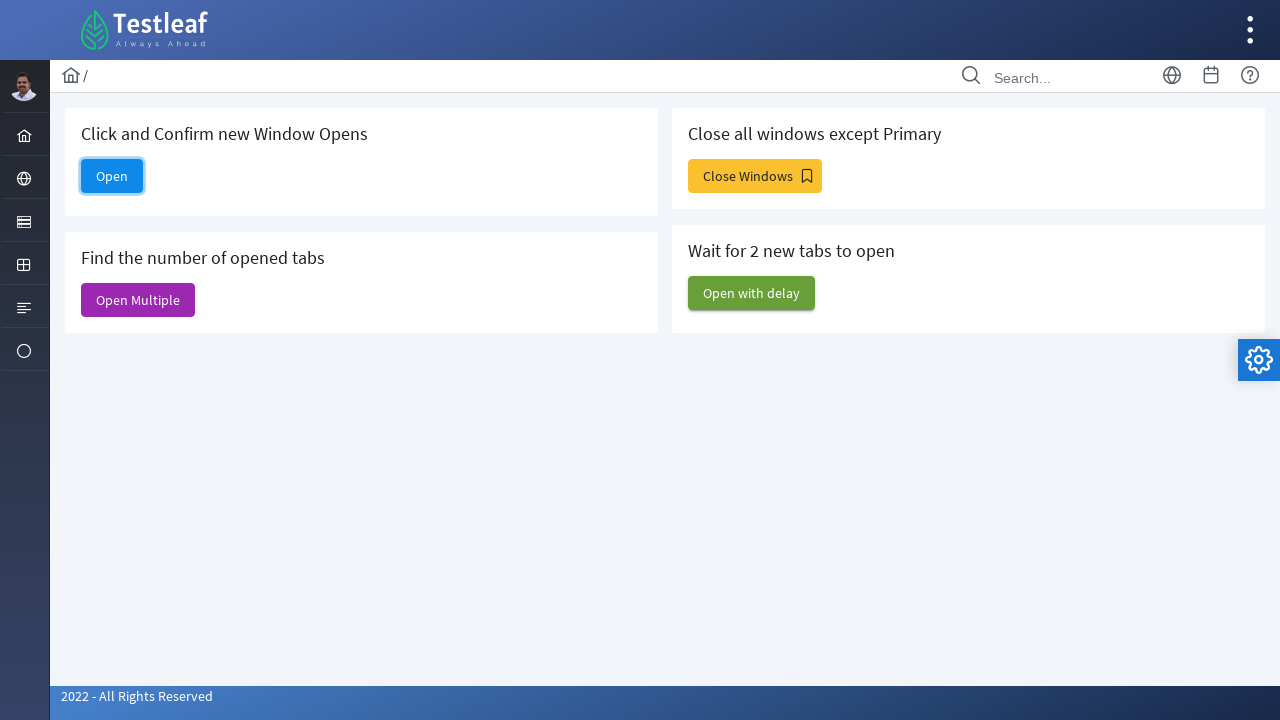

Closed the opened popup window
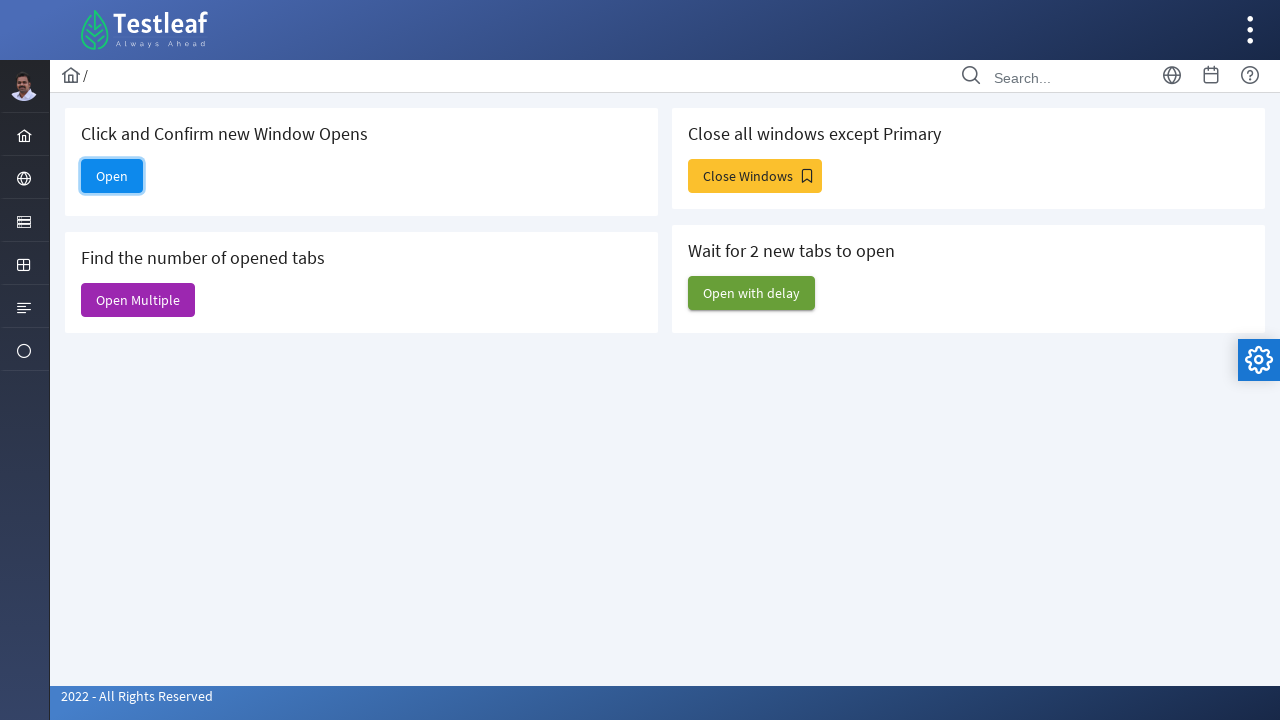

Clicked 'Open Multiple' button to open multiple windows at (138, 300) on xpath=//span[text()='Open Multiple']
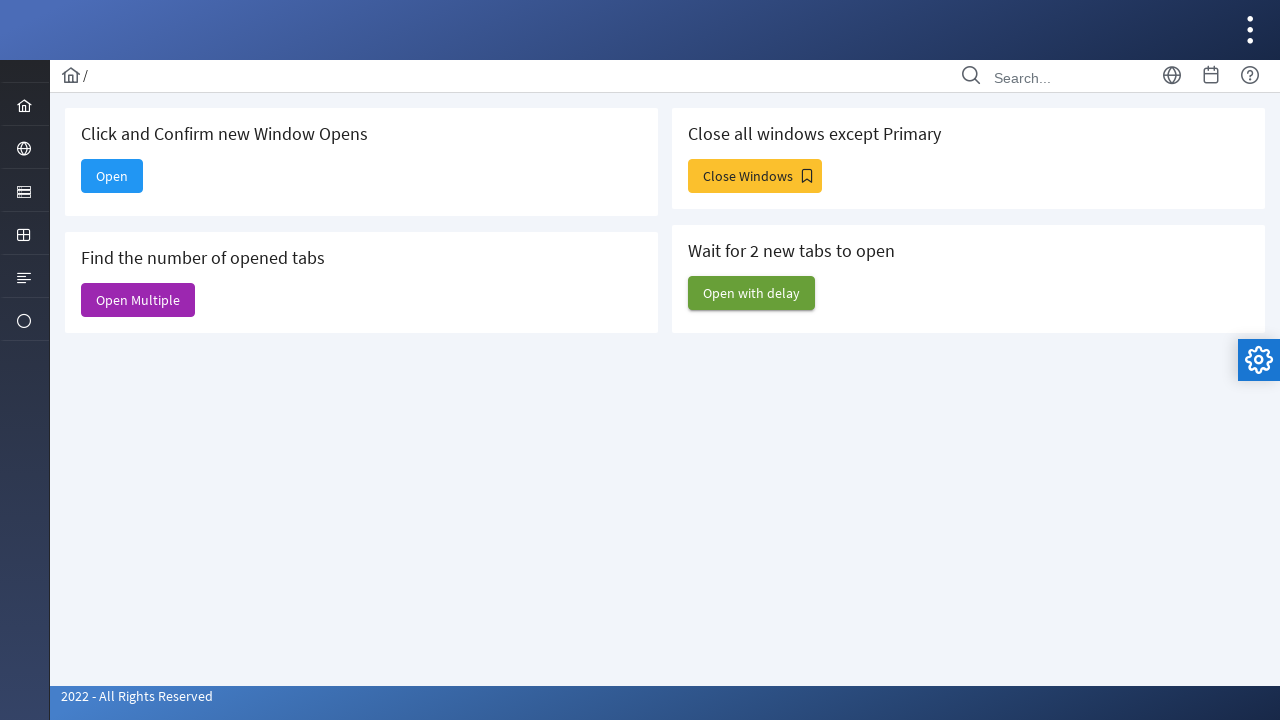

Waited 2 seconds for multiple windows to open
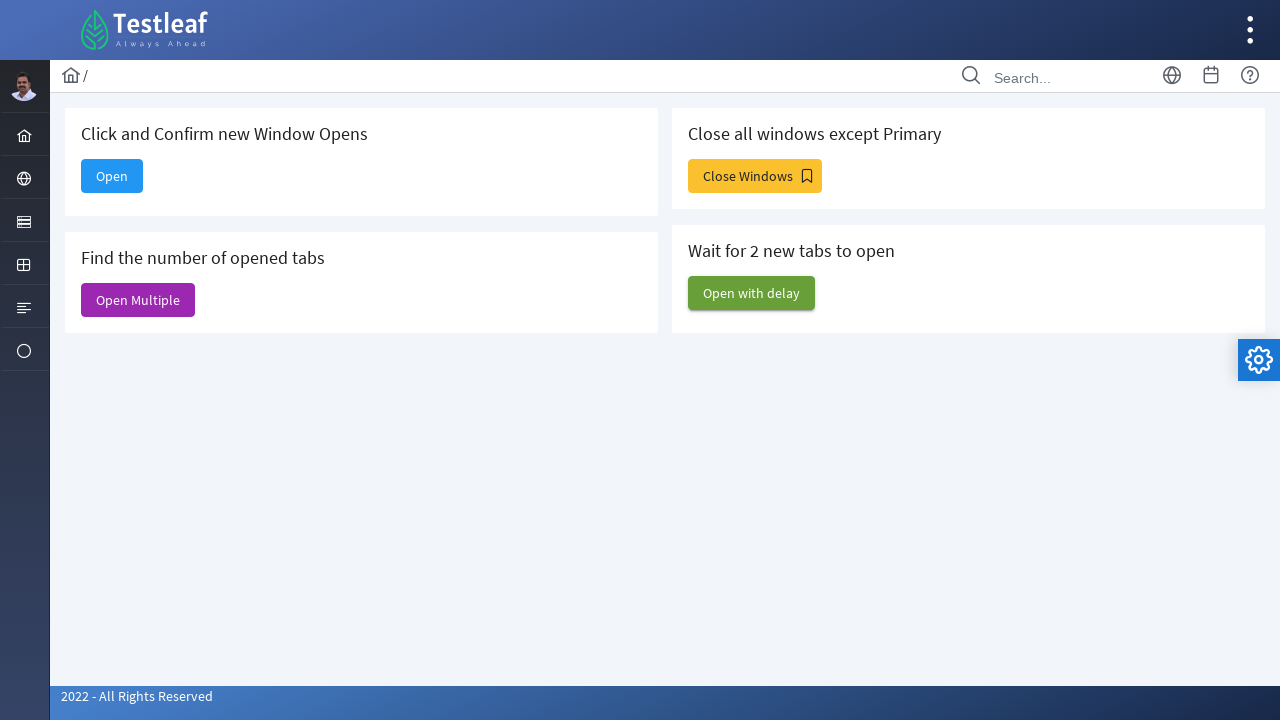

Closed an opened window
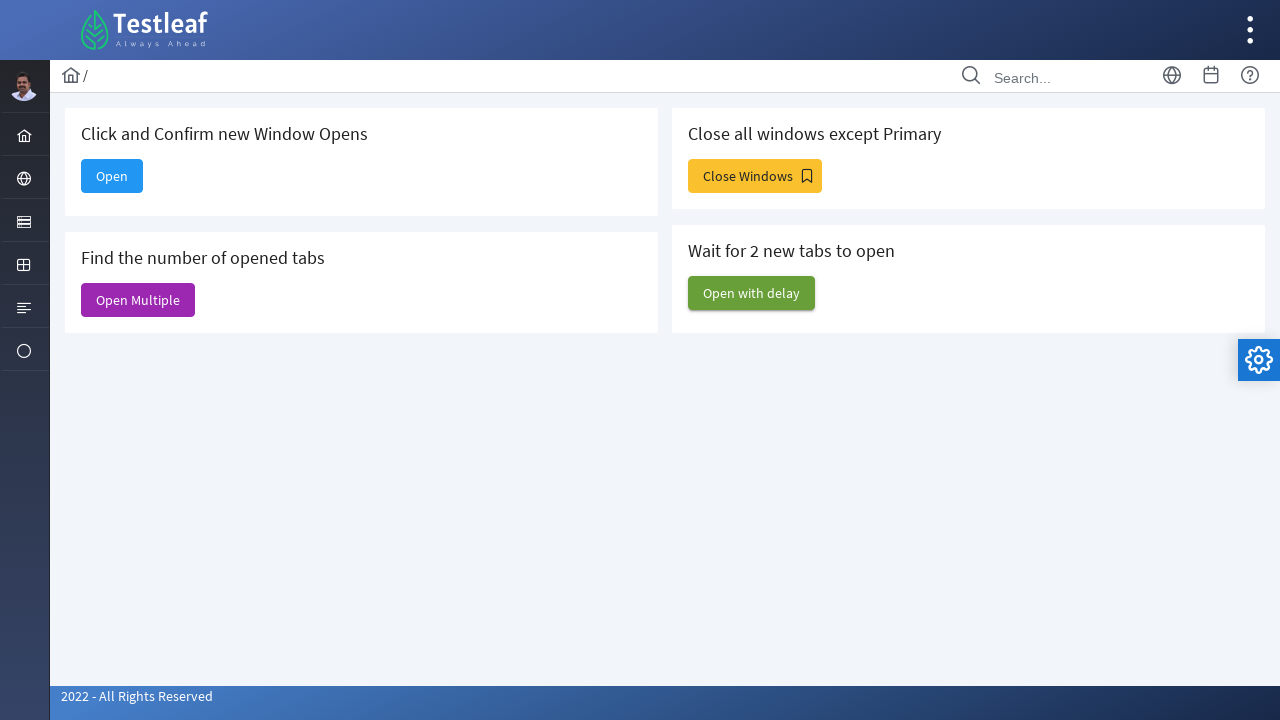

Closed an opened window
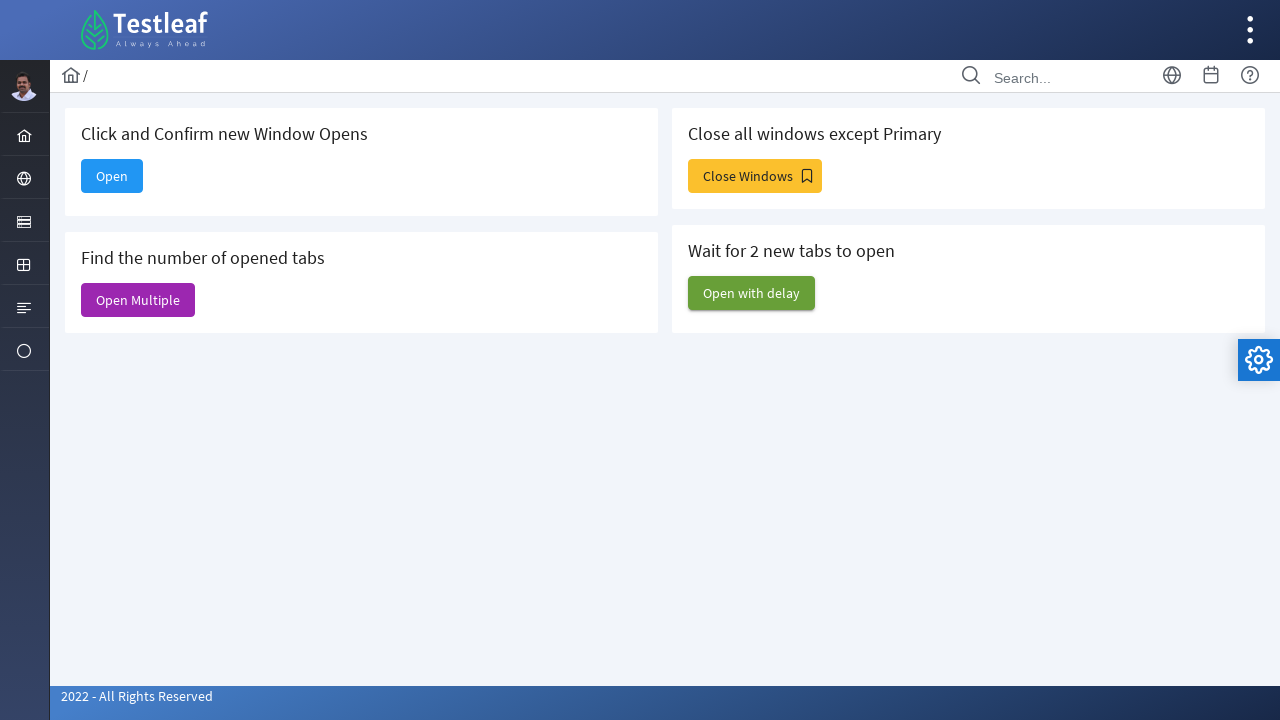

Closed an opened window
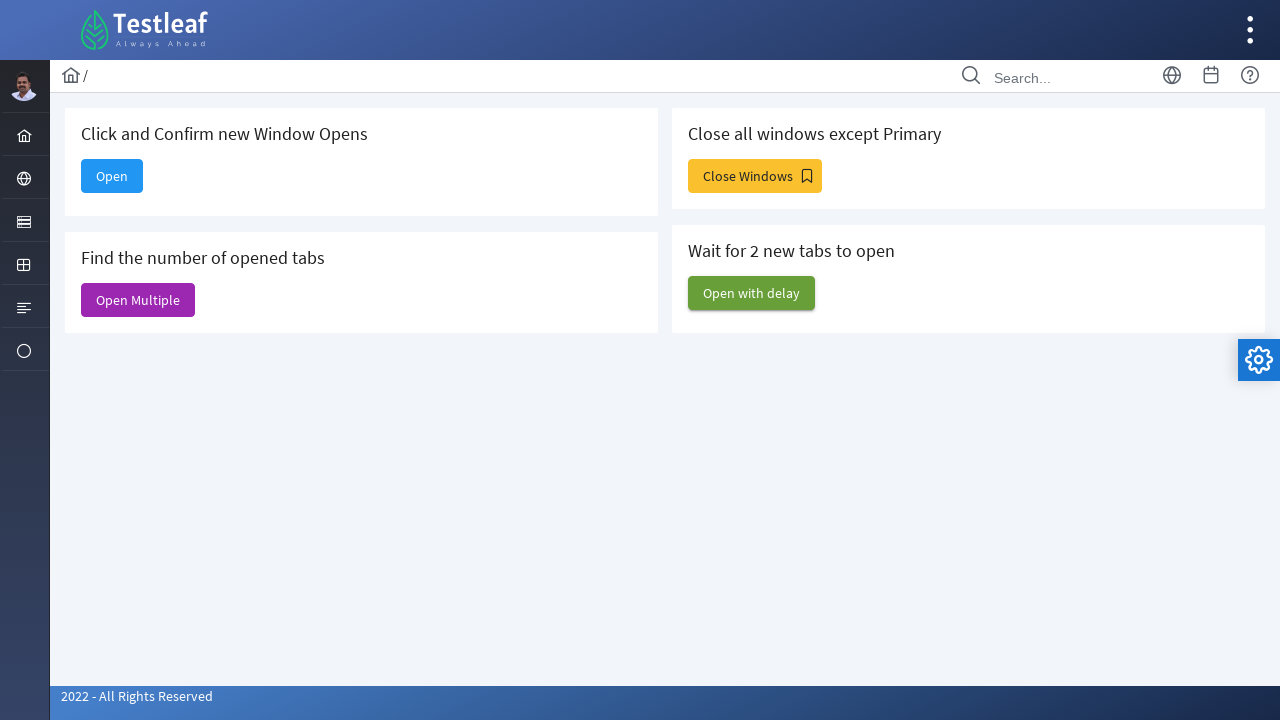

Closed an opened window
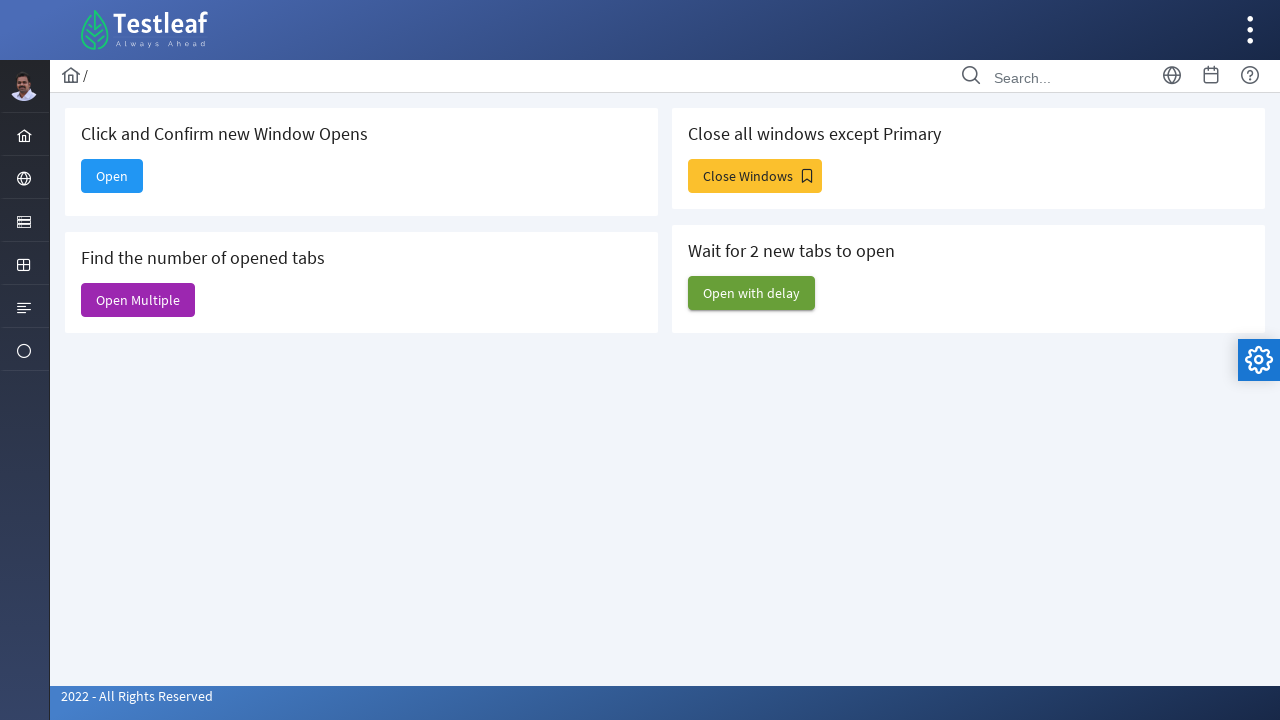

Closed an opened window
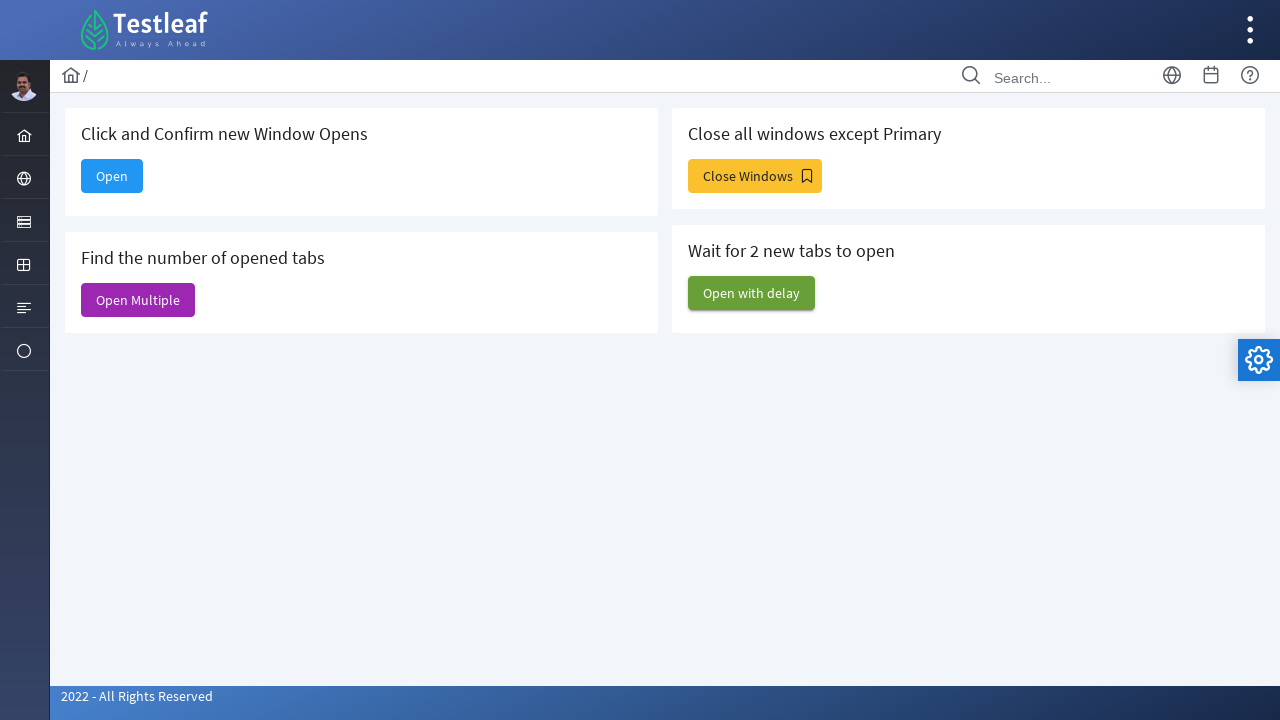

Clicked 'Close Windows' button to test closing functionality at (755, 176) on xpath=//span[text()='Close Windows']
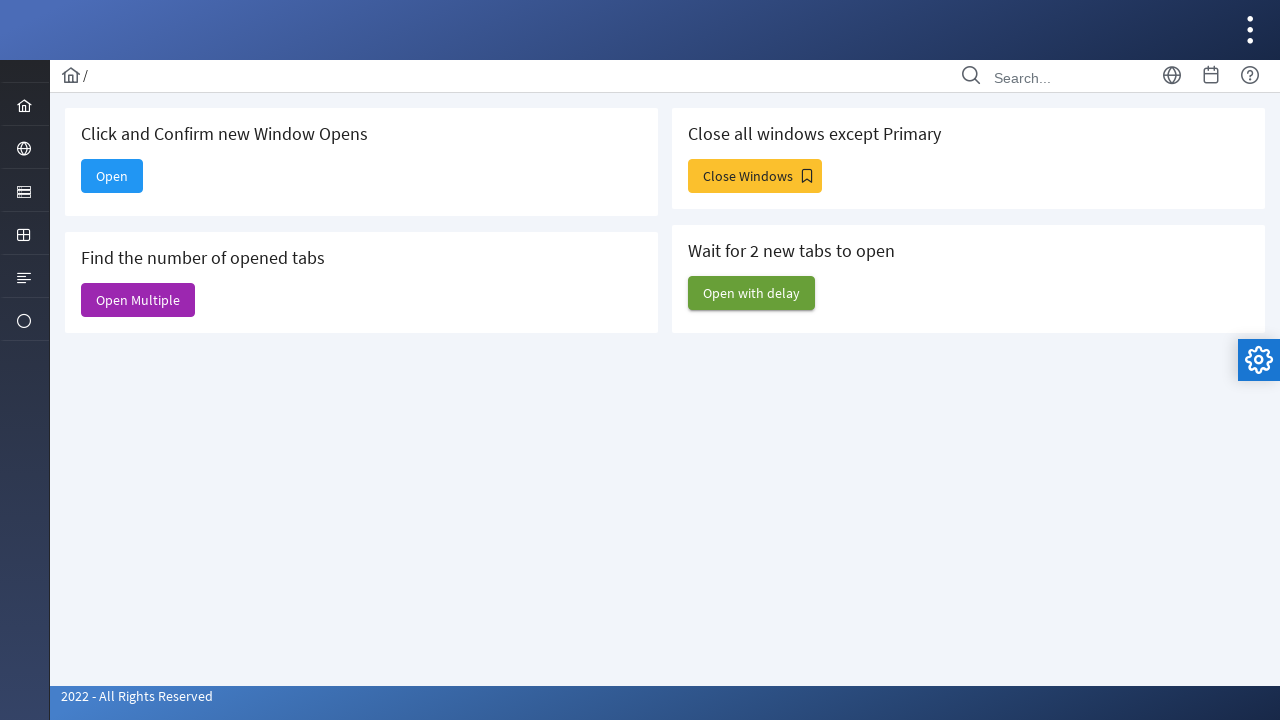

Waited 2 seconds for windows to open
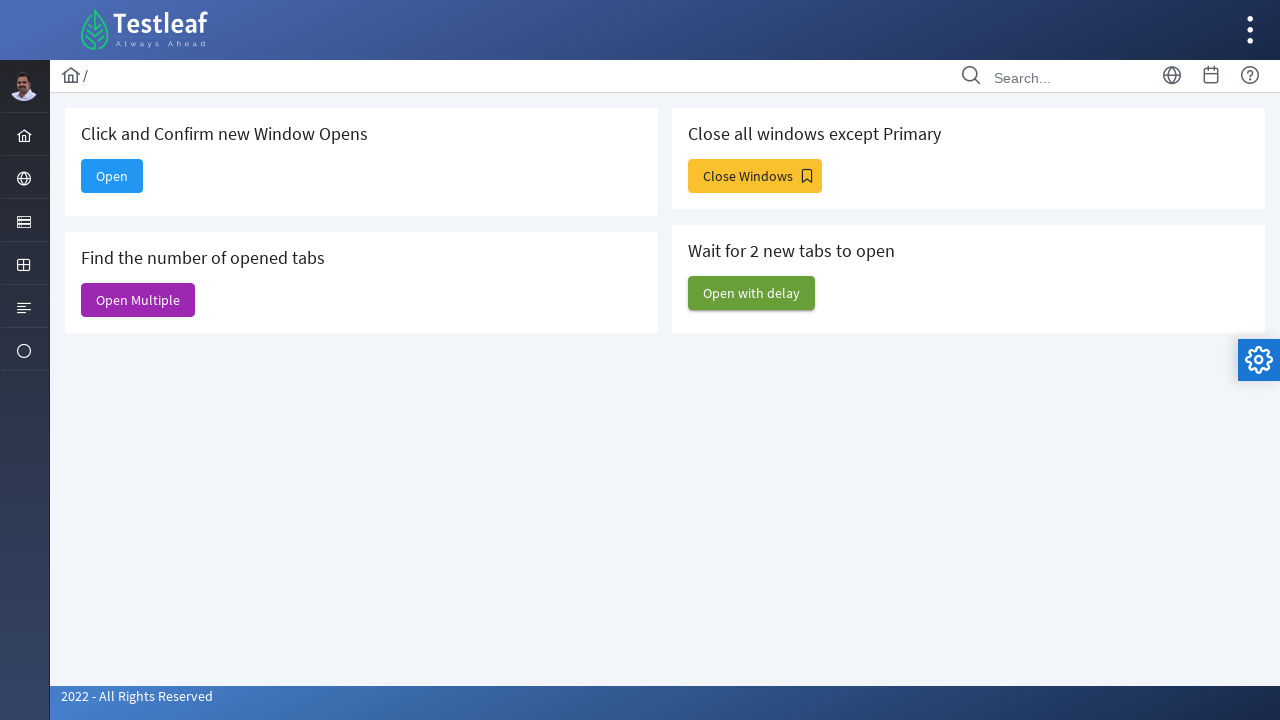

Closed an opened window
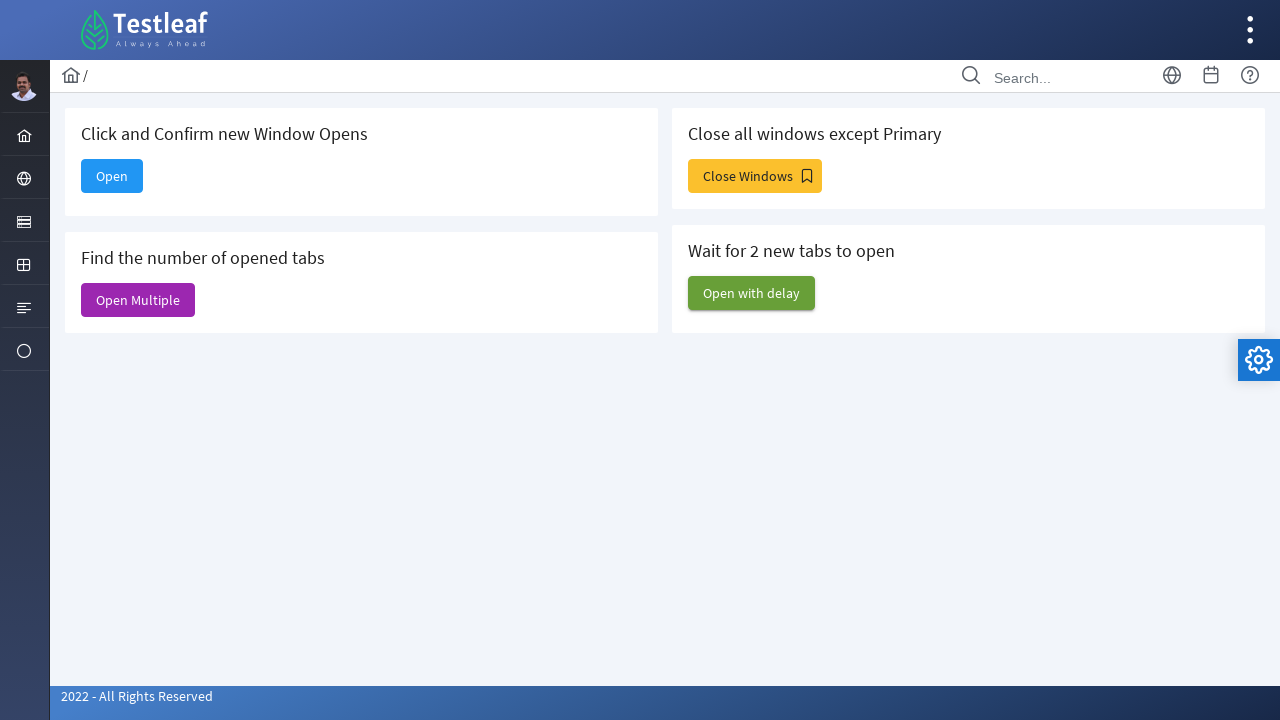

Closed an opened window
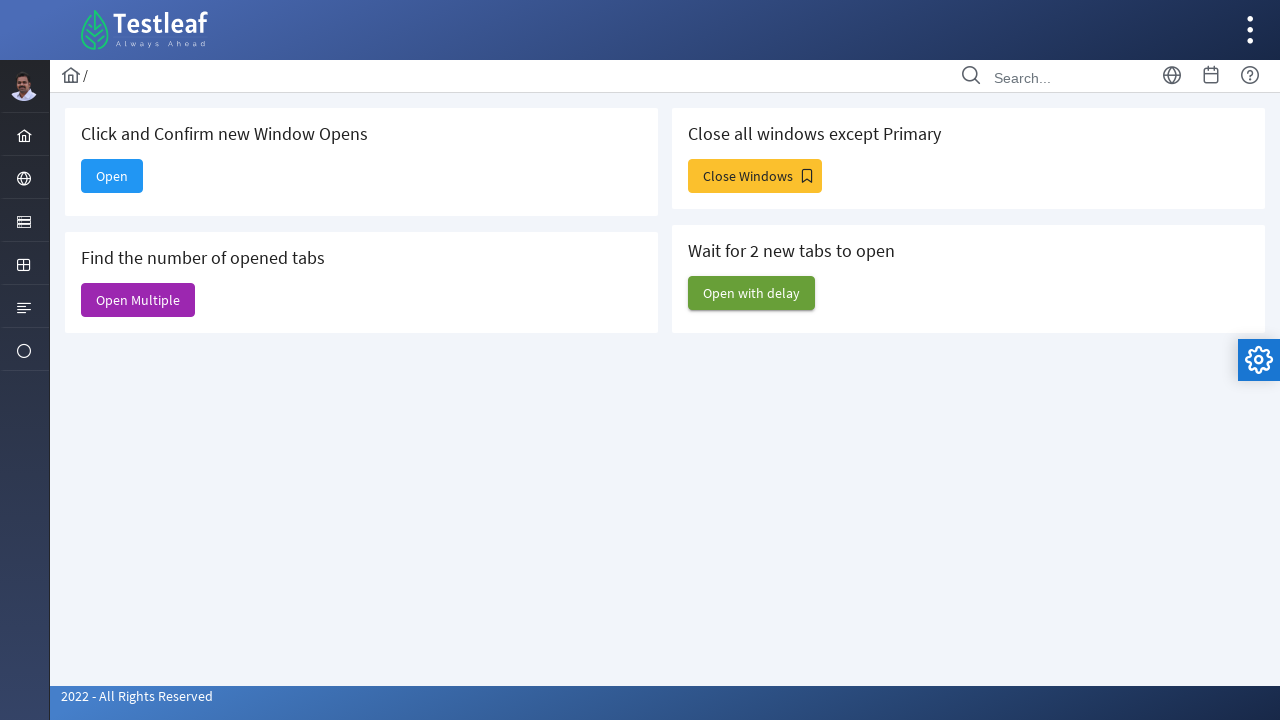

Closed an opened window
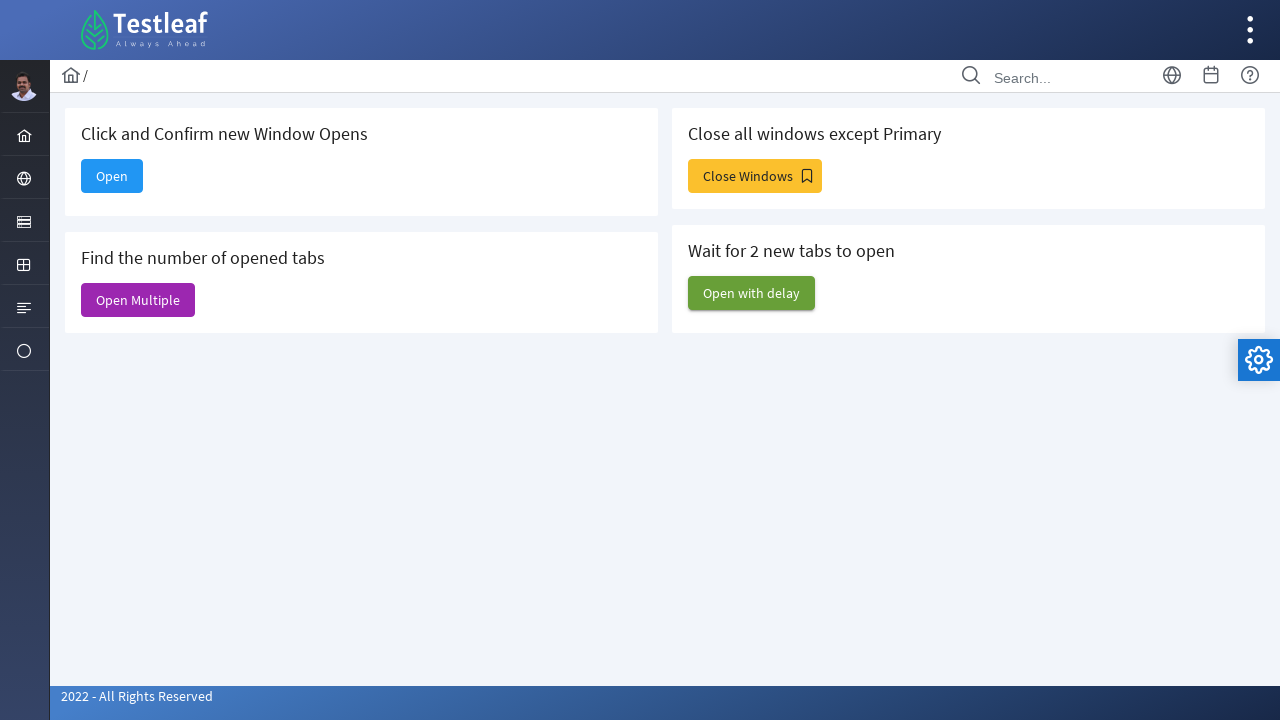

Clicked 'Open with delay' button to test delayed window opening at (752, 293) on xpath=//span[text()='Open with delay']
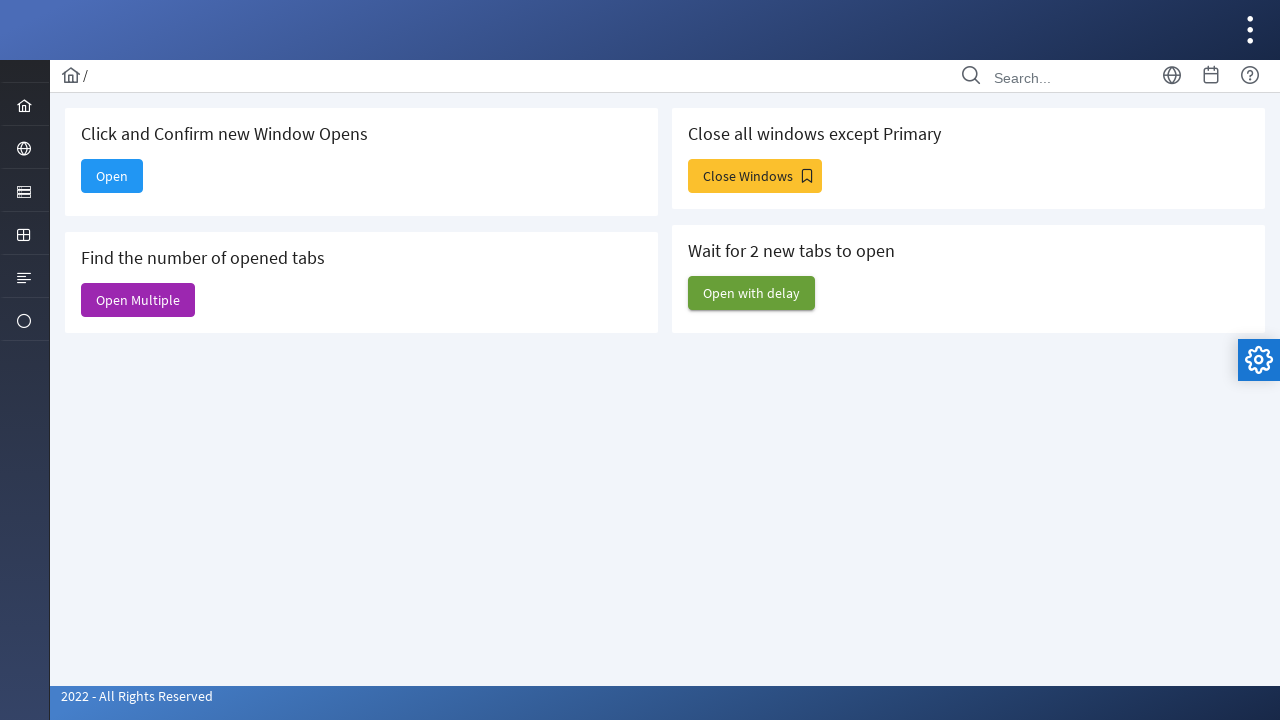

Waited 3 seconds for delayed windows to open
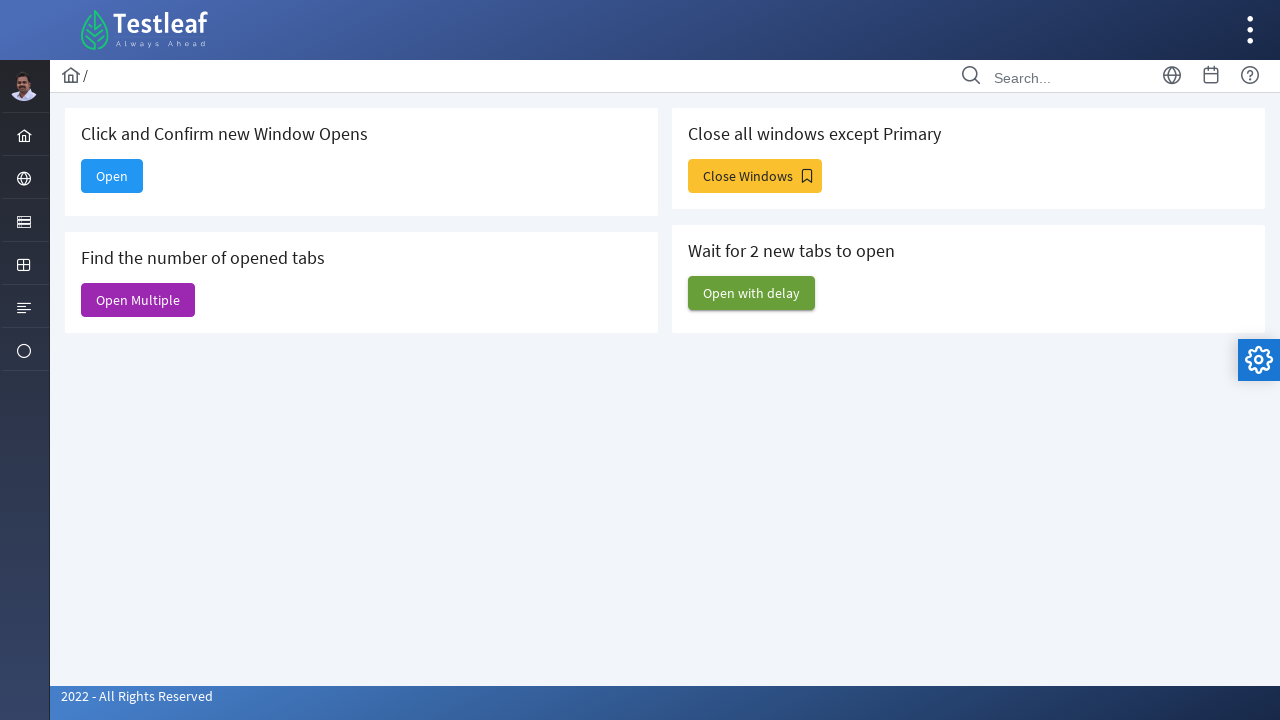

Closed an opened window
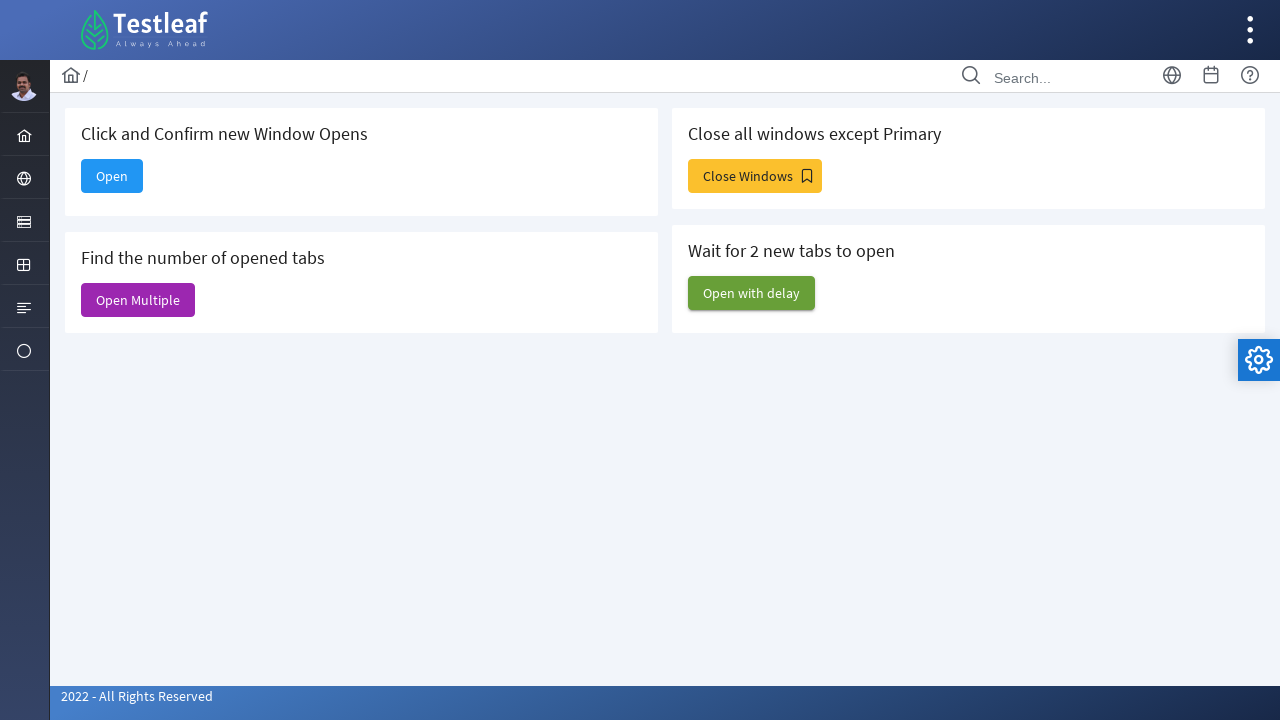

Closed an opened window
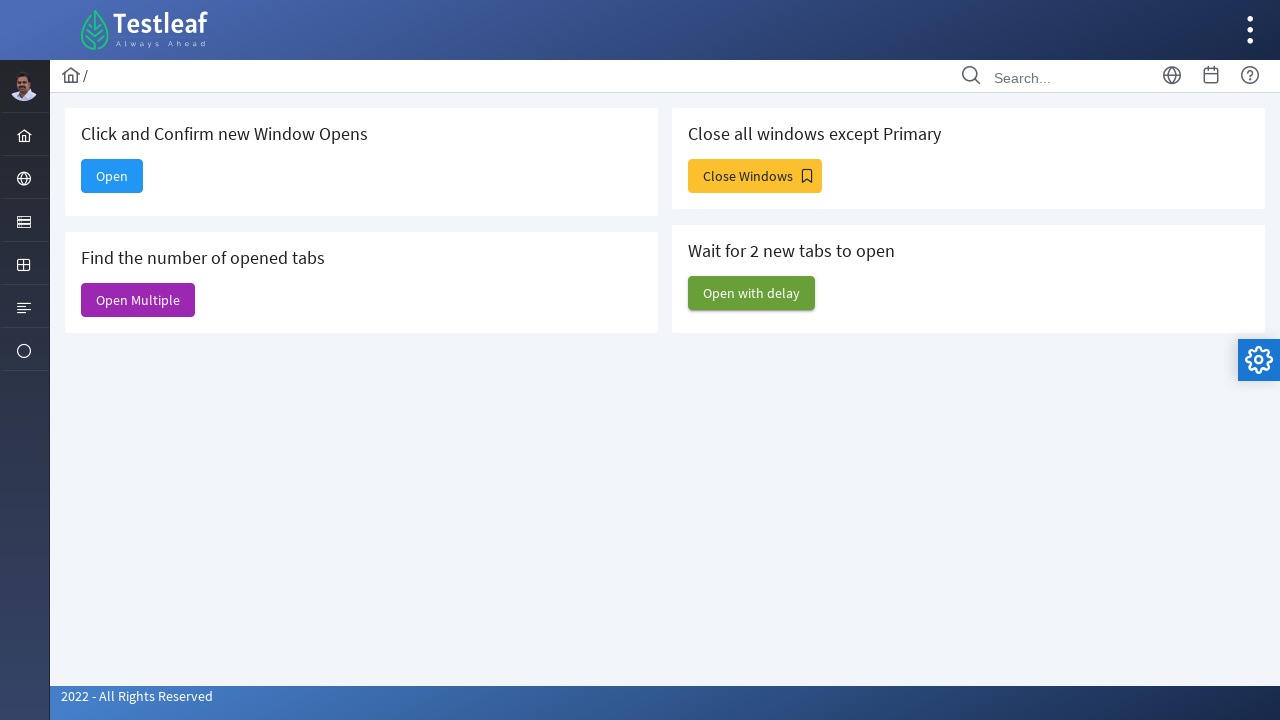

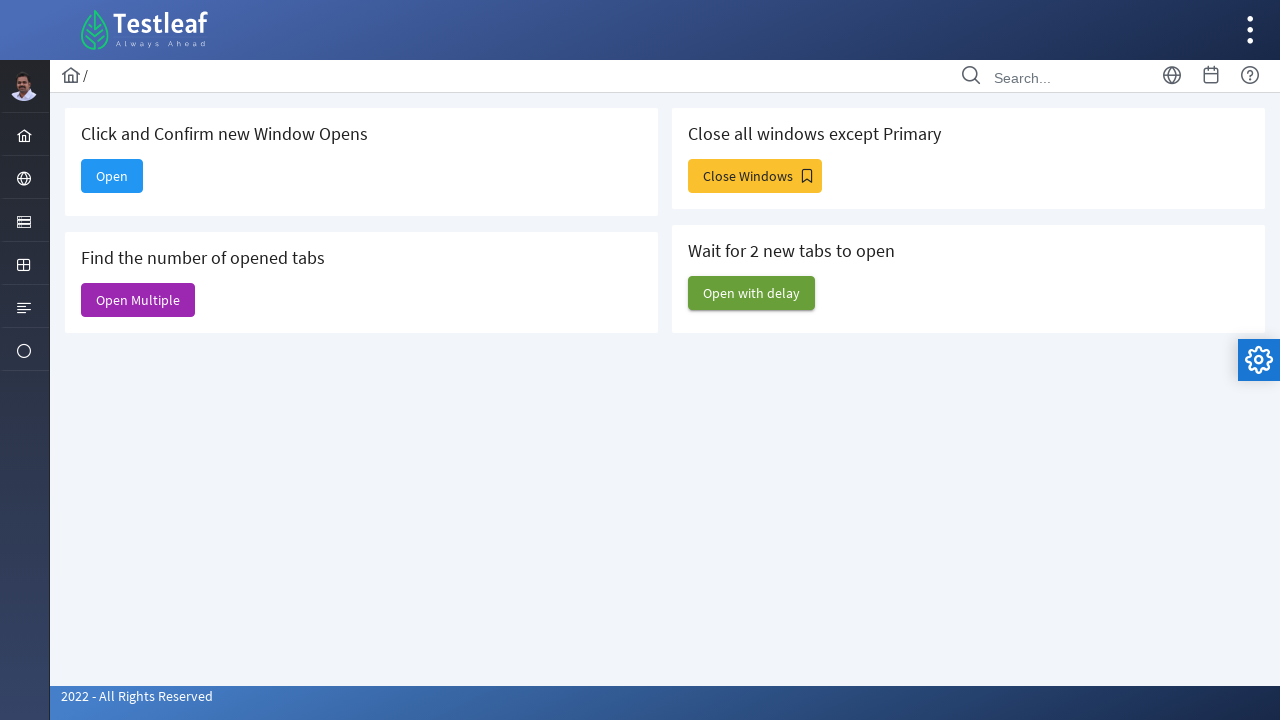